Tests page scrolling by scrolling to a name field, filling it, and entering a date

Starting URL: https://formy-project.herokuapp.com/scroll

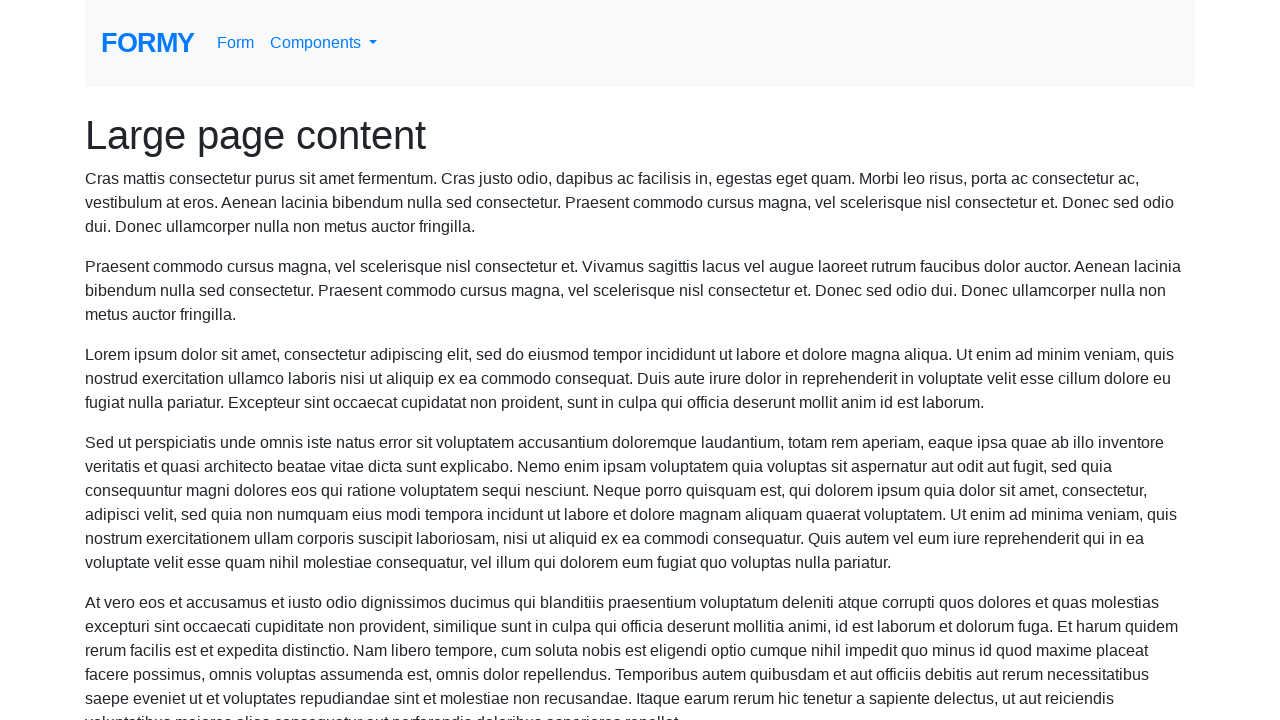

Located the name field element
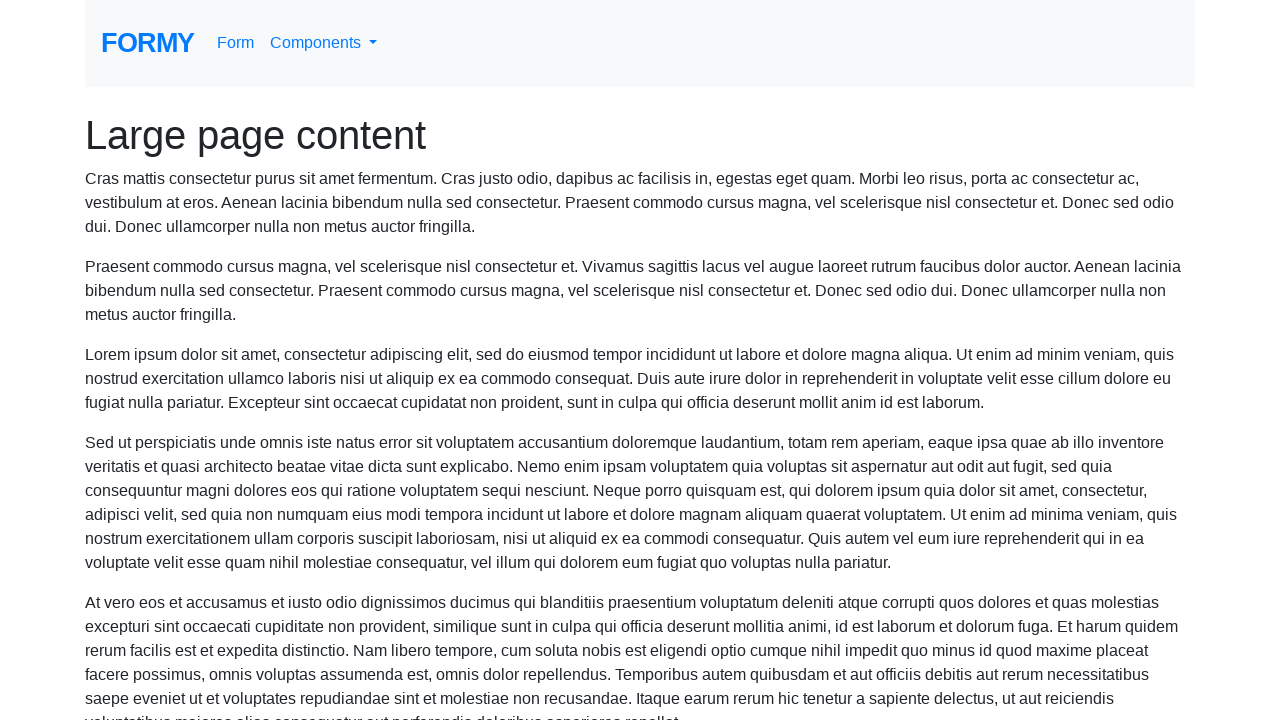

Scrolled to name field into view
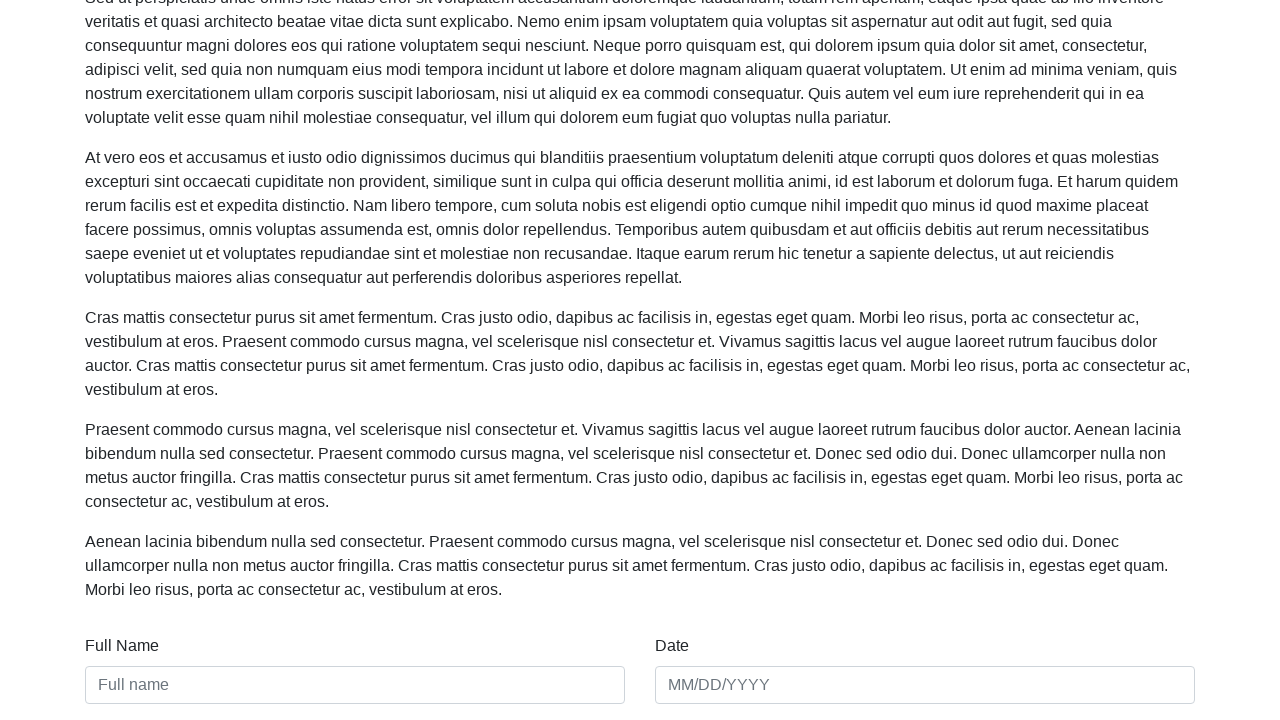

Filled name field with 'Cheese!' on #name
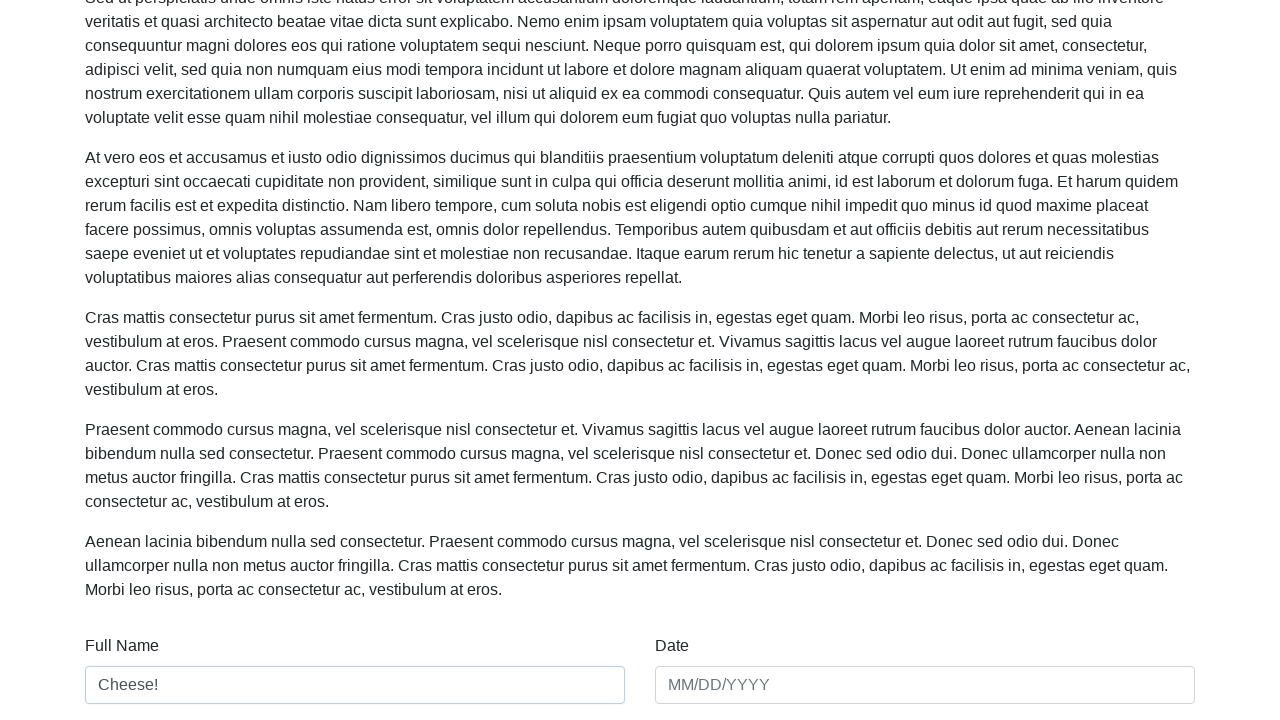

Filled date field with '08/23/22' on #date
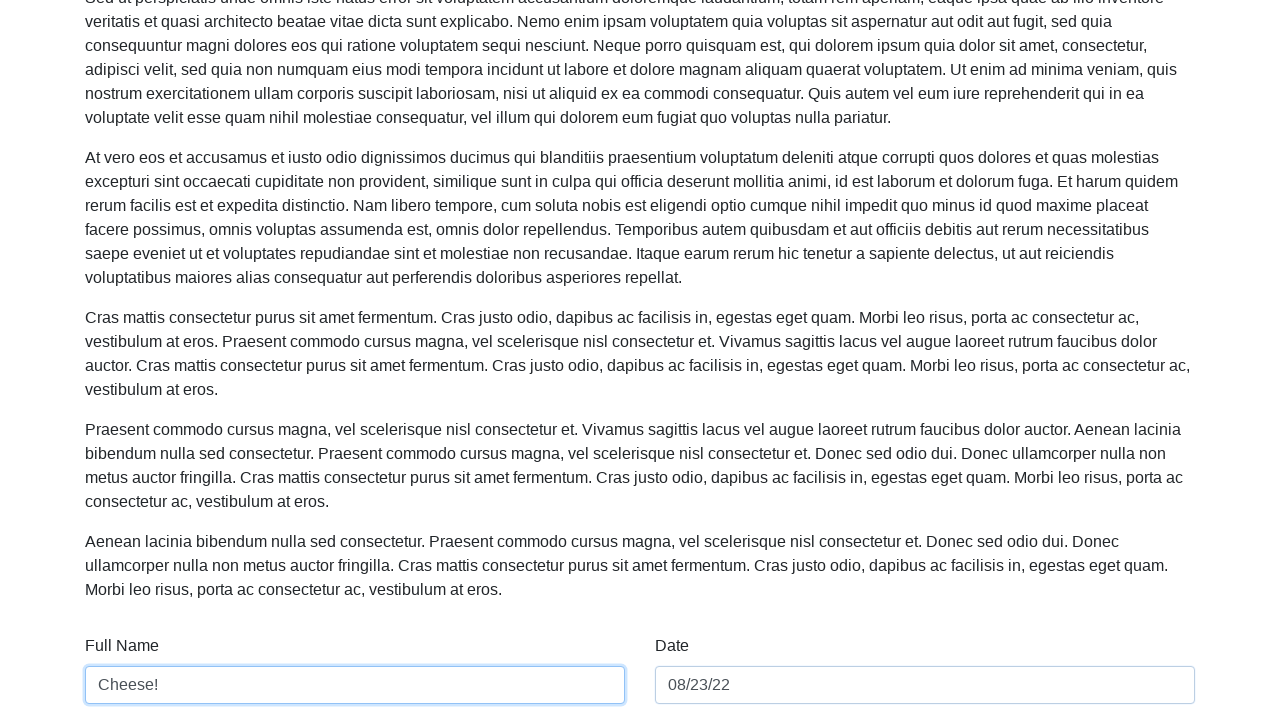

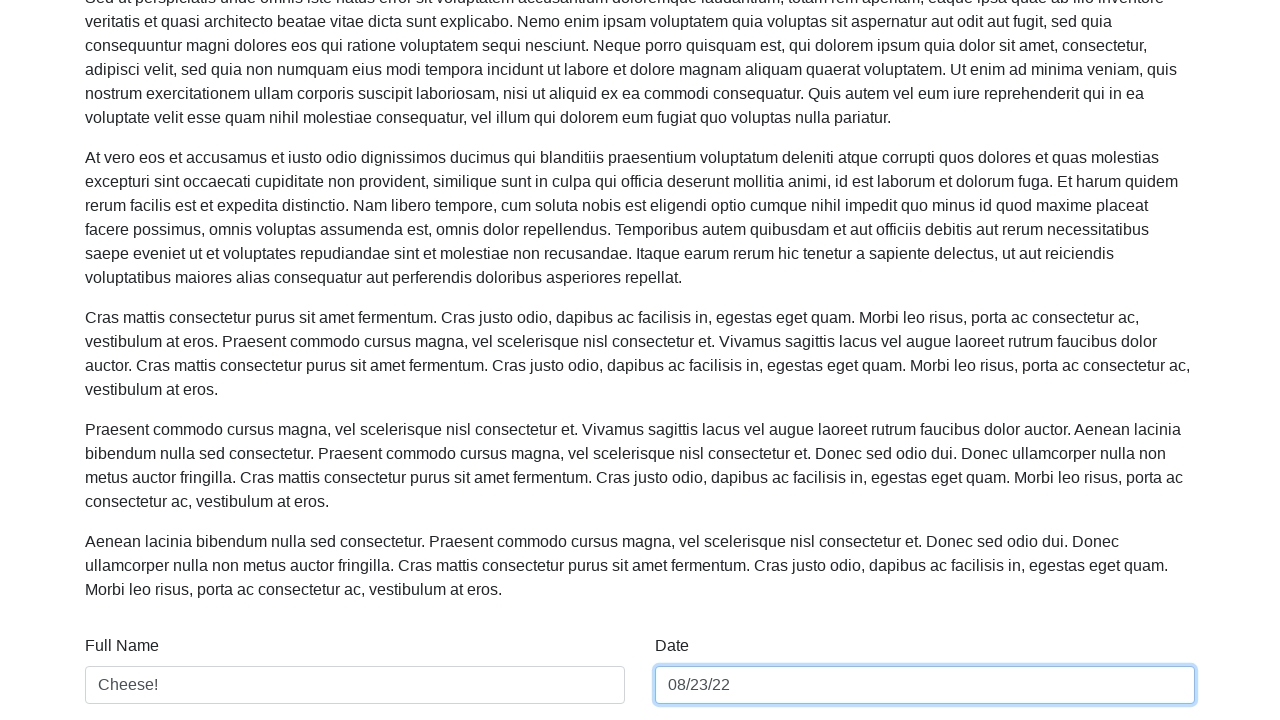